Clicks a button, accepts an alert dialog, reads a value, performs calculation, and submits the result.

Starting URL: http://suninjuly.github.io/alert_accept.html

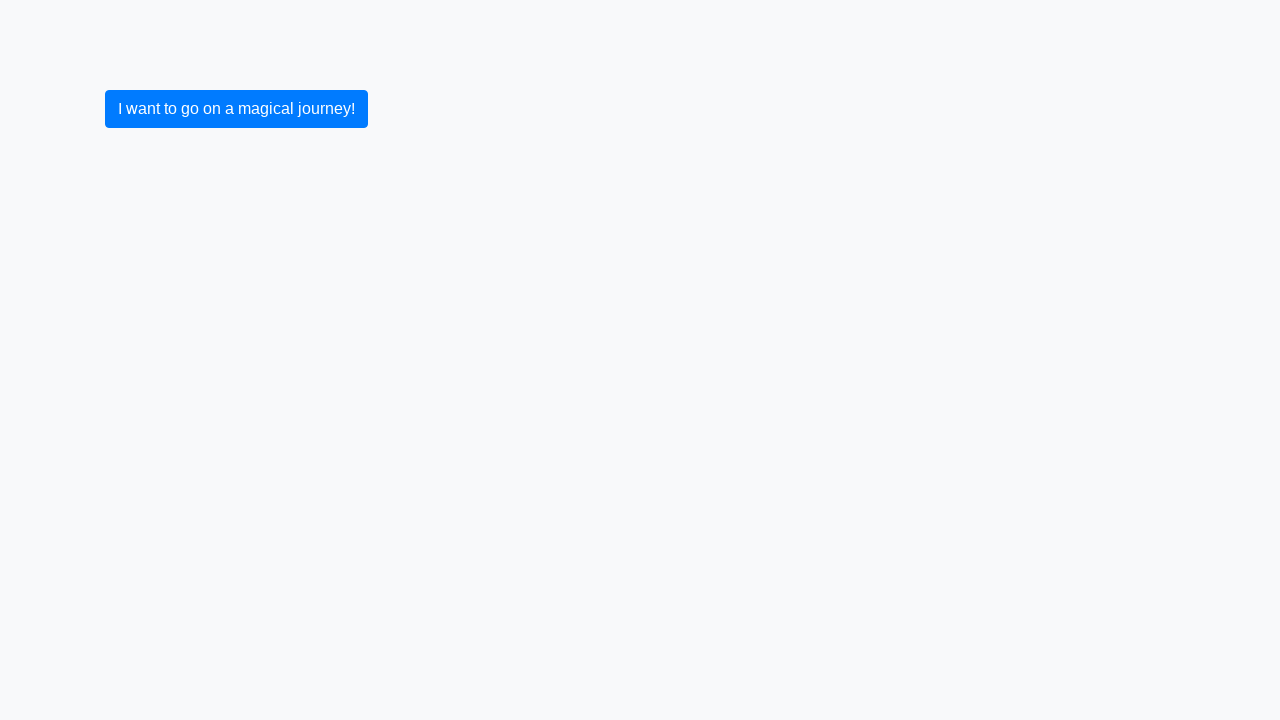

Set up dialog handler to accept alerts
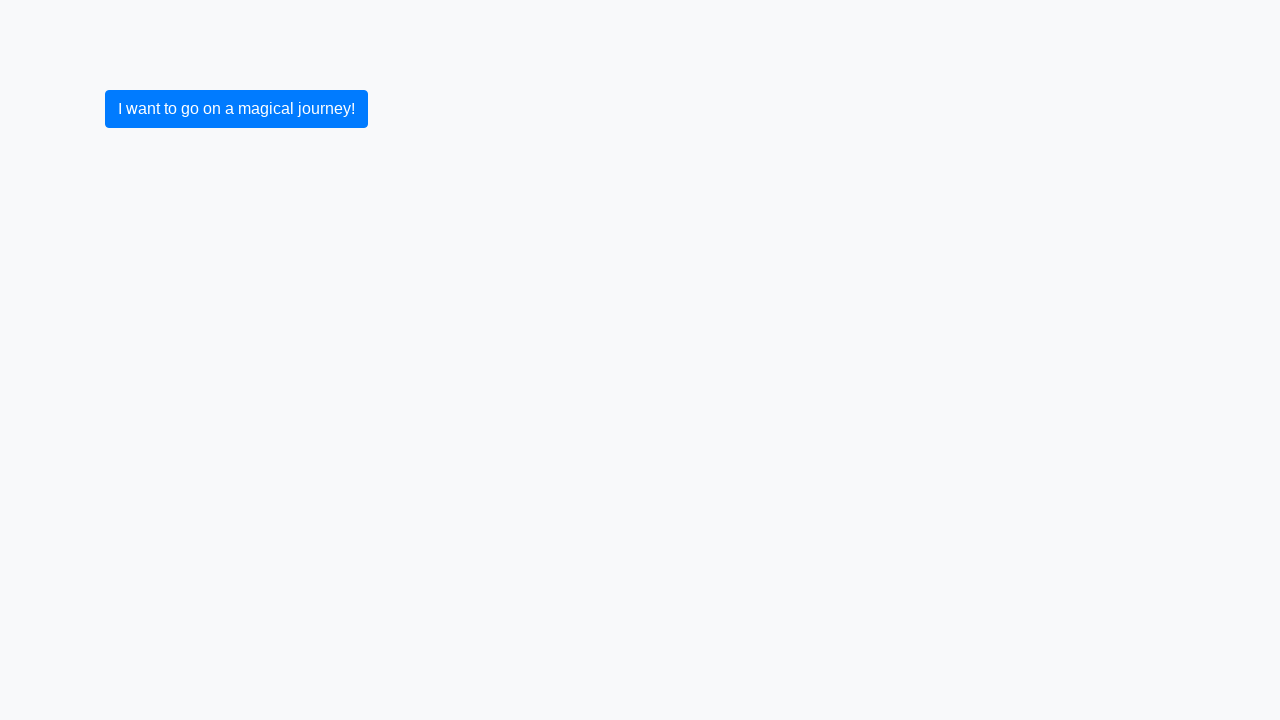

Clicked button to trigger alert dialog at (236, 109) on button.btn
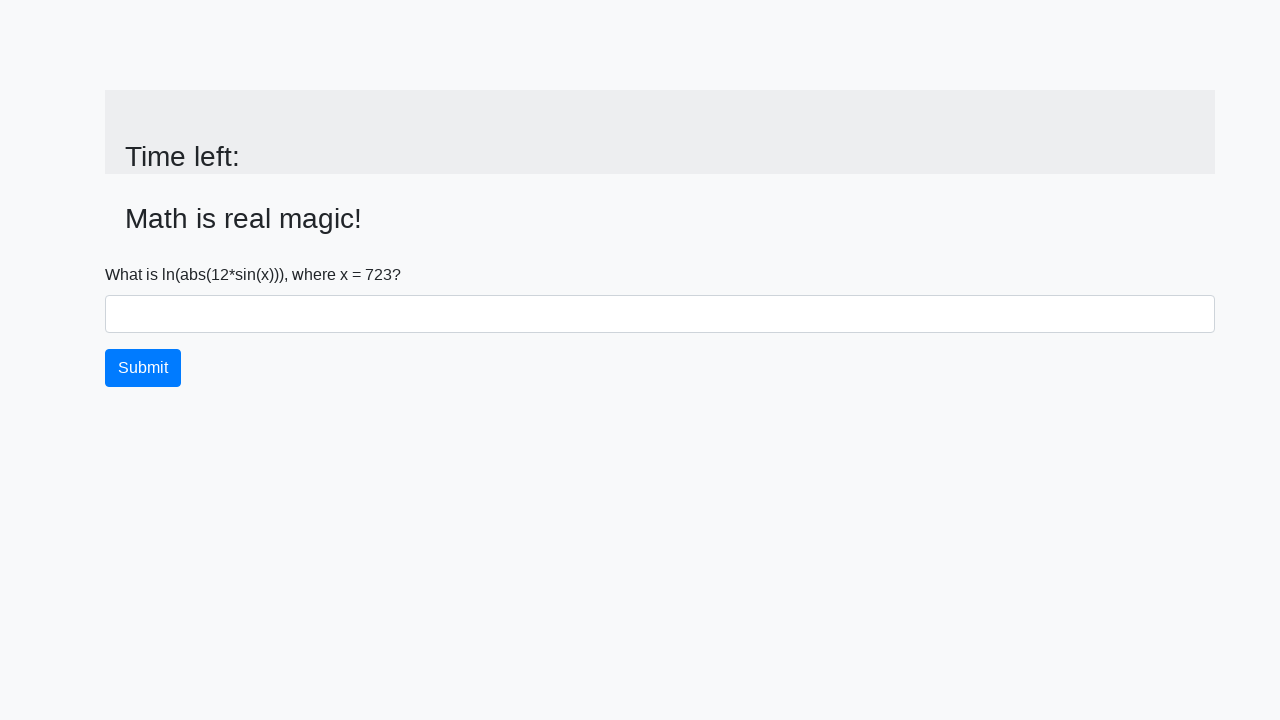

Alert accepted, input value element loaded
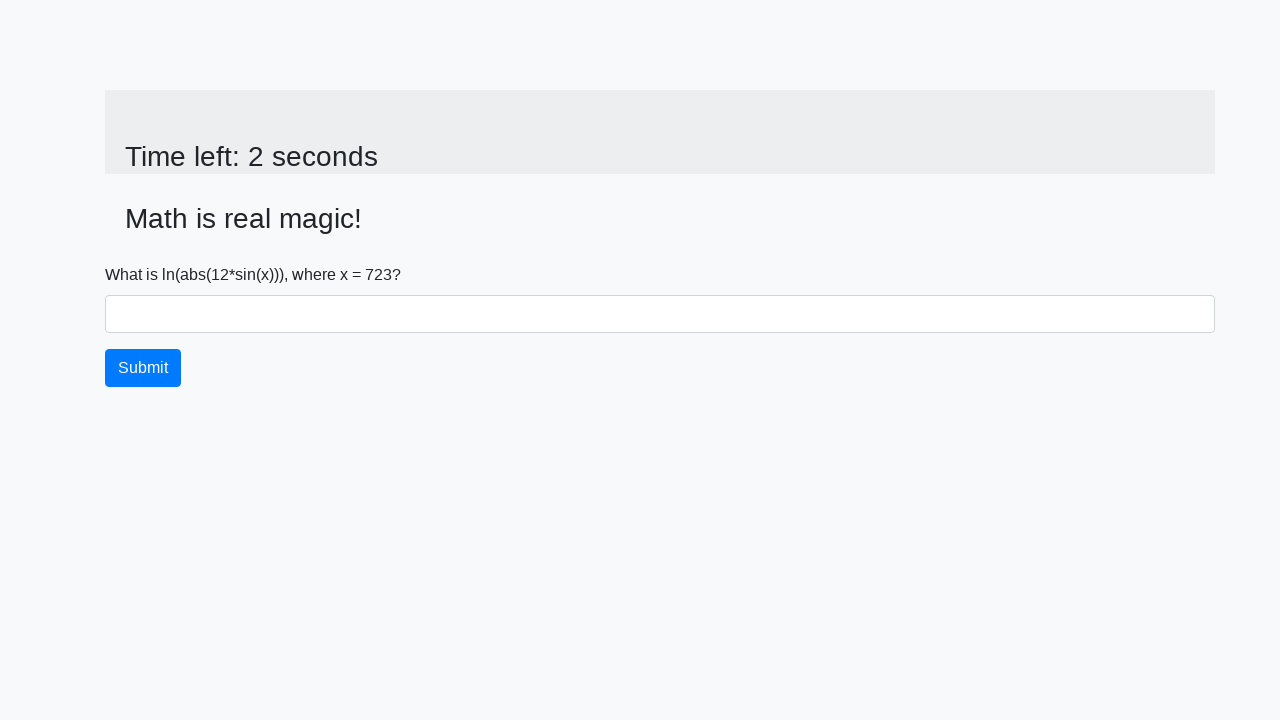

Read value from #input_value: 723
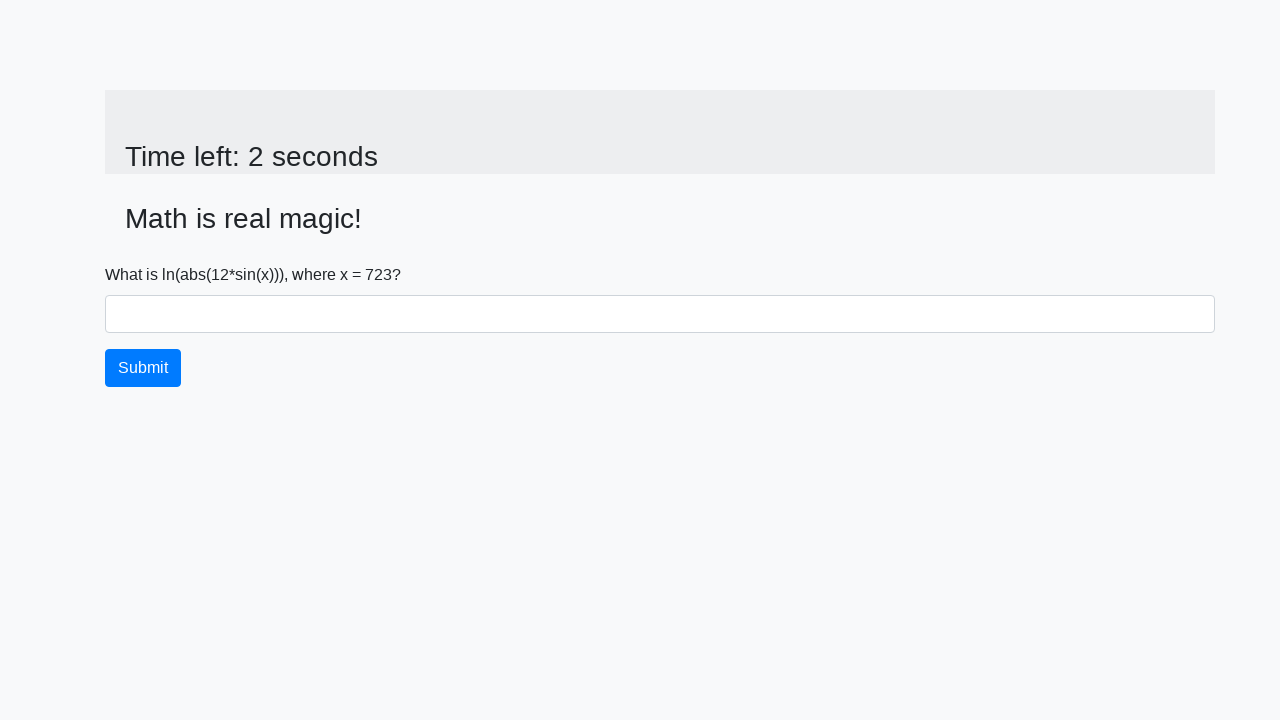

Calculated result using formula: 1.6179339067019456
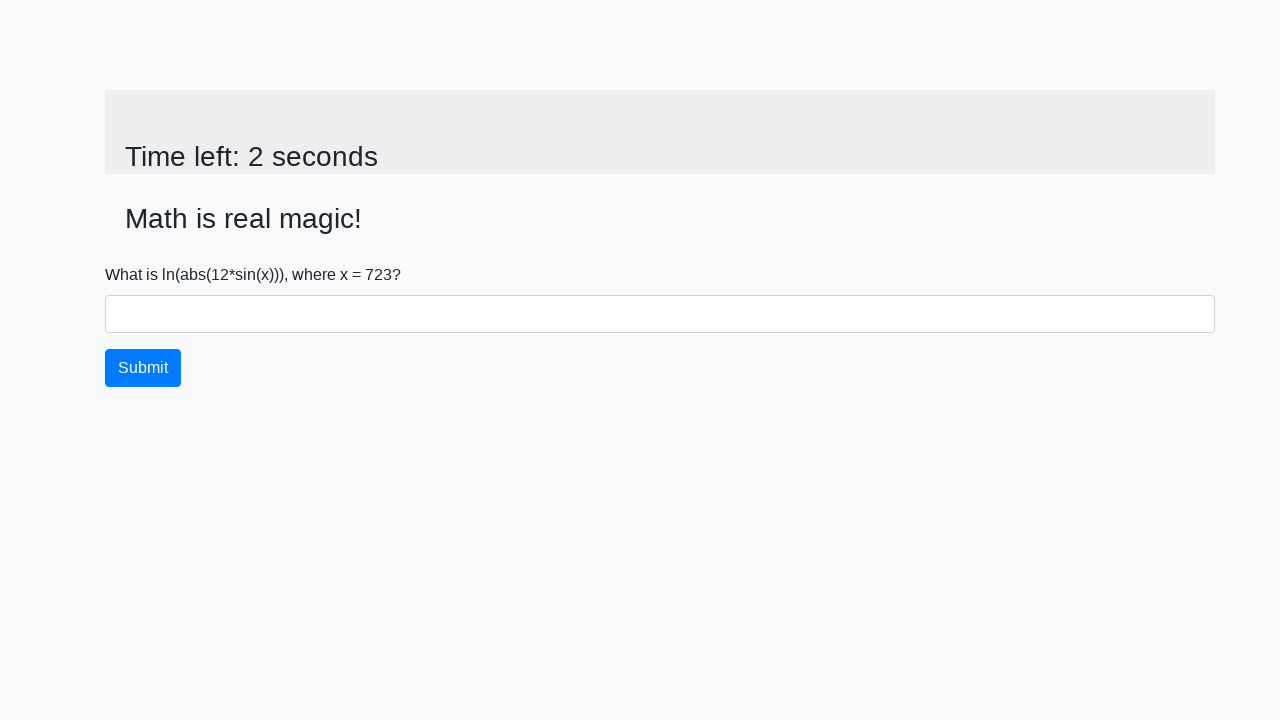

Filled answer field with calculated value: 1.6179339067019456 on #answer
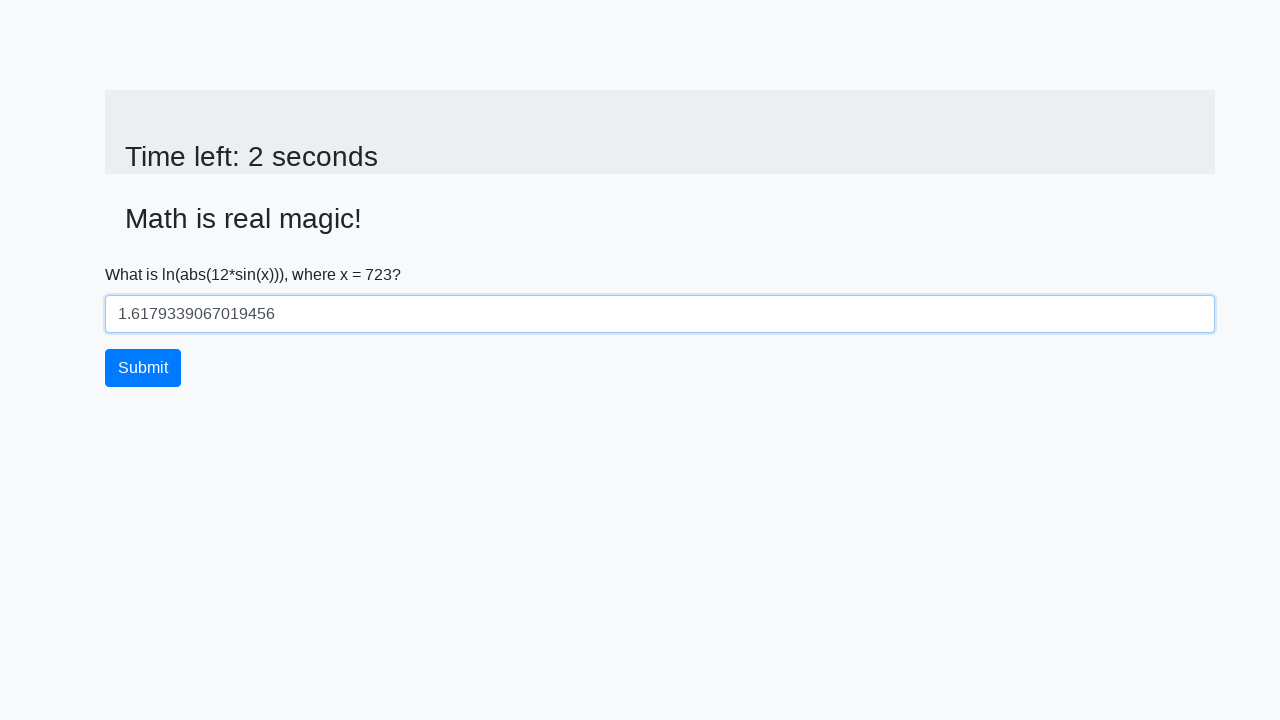

Clicked submit button to submit the form at (143, 368) on button.btn
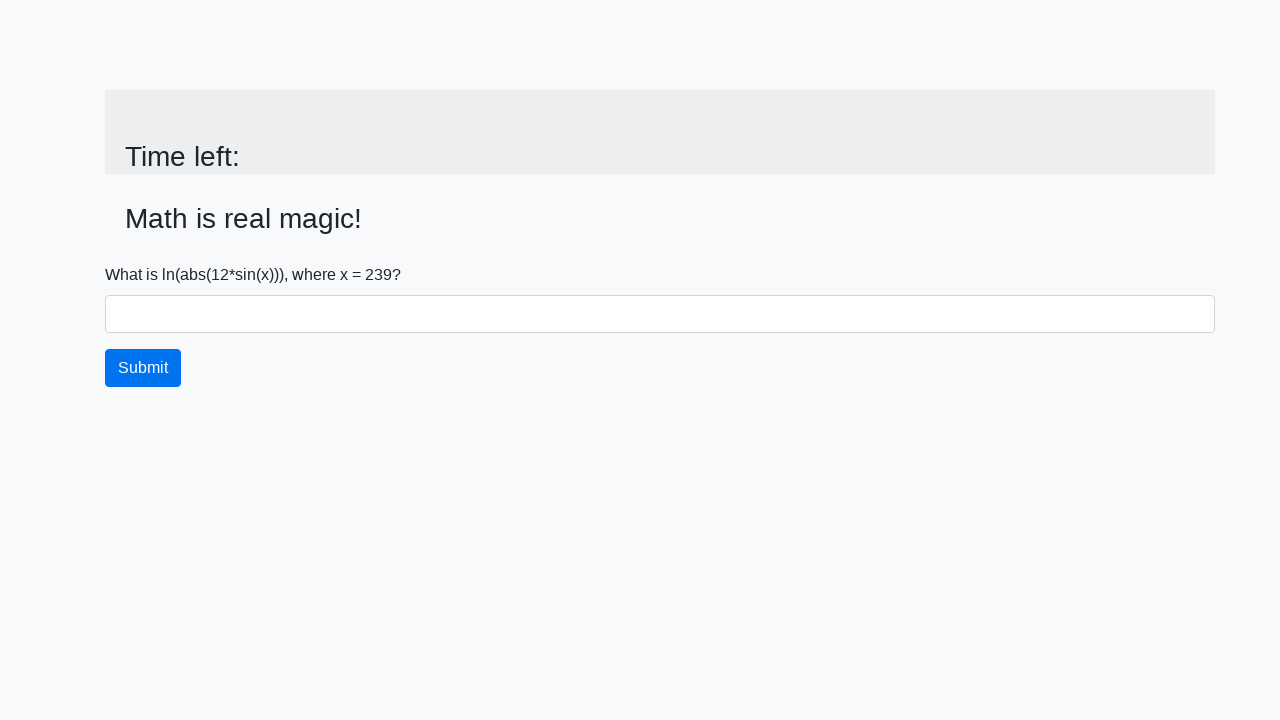

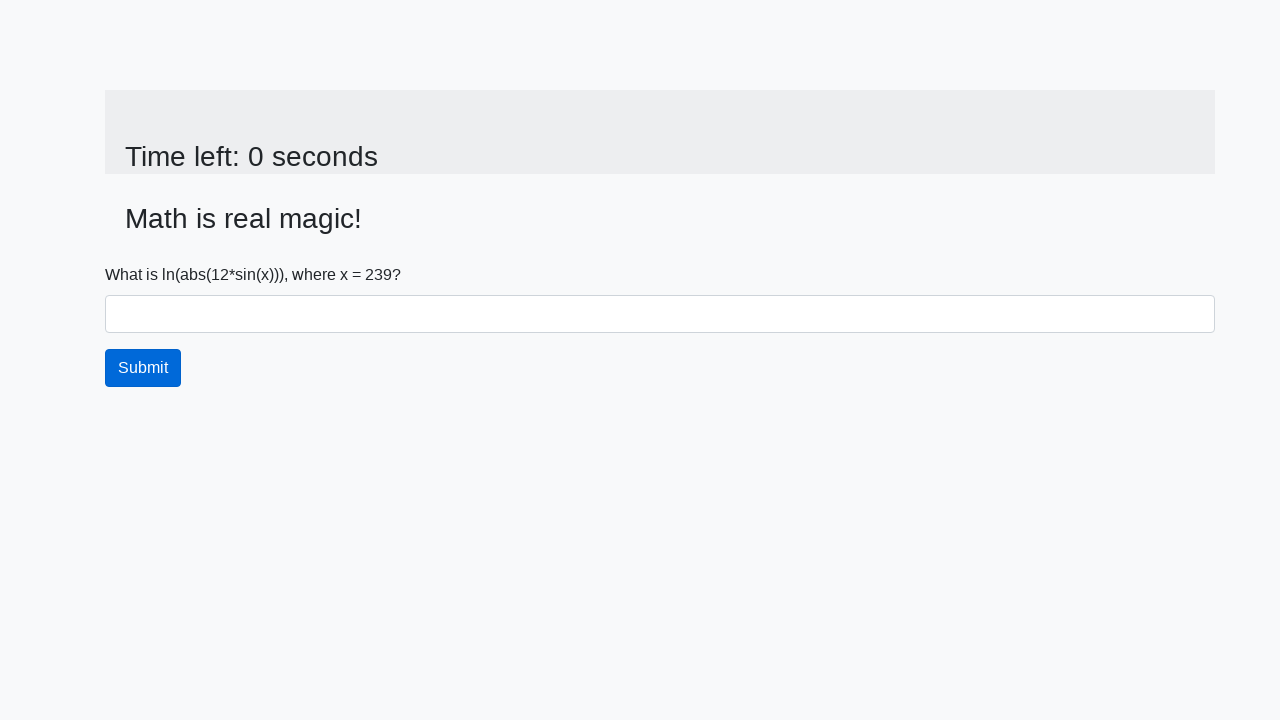